Tests clicking a "reveal" button that makes a hidden input field visible, then types text into the revealed input field.

Starting URL: https://www.selenium.dev/selenium/web/dynamic.html

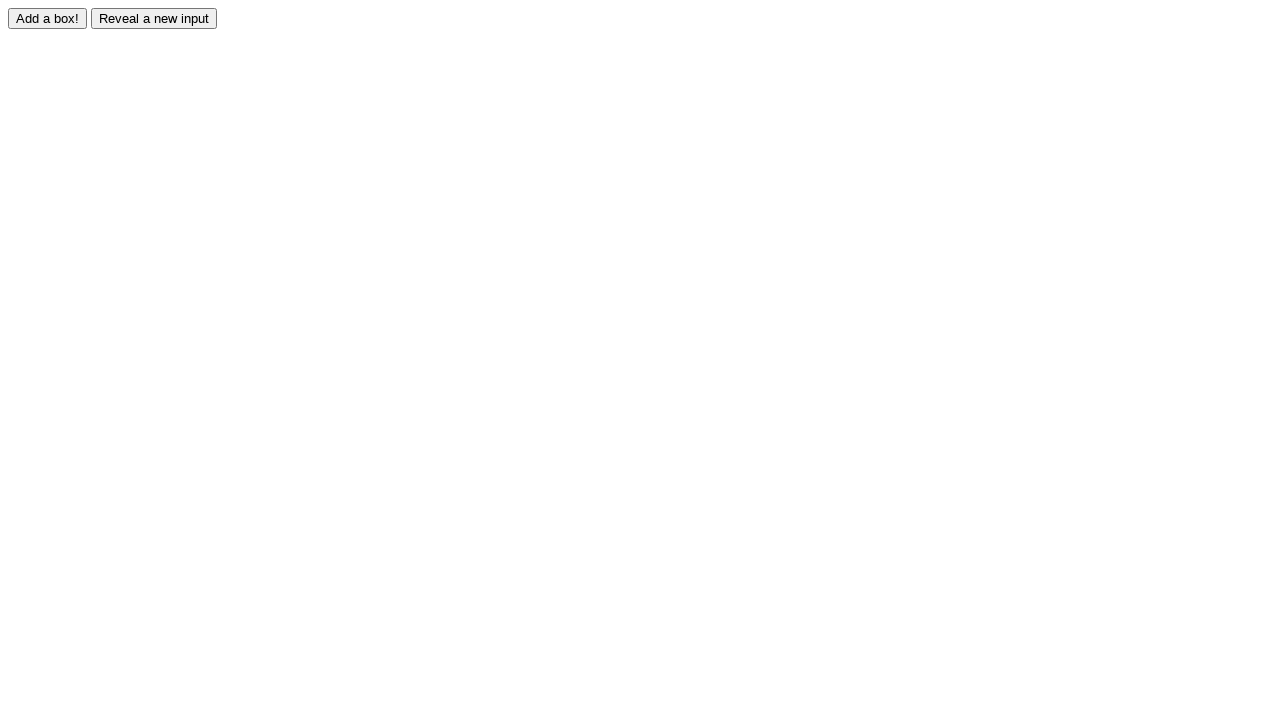

Clicked reveal button to make hidden input visible at (154, 18) on #reveal
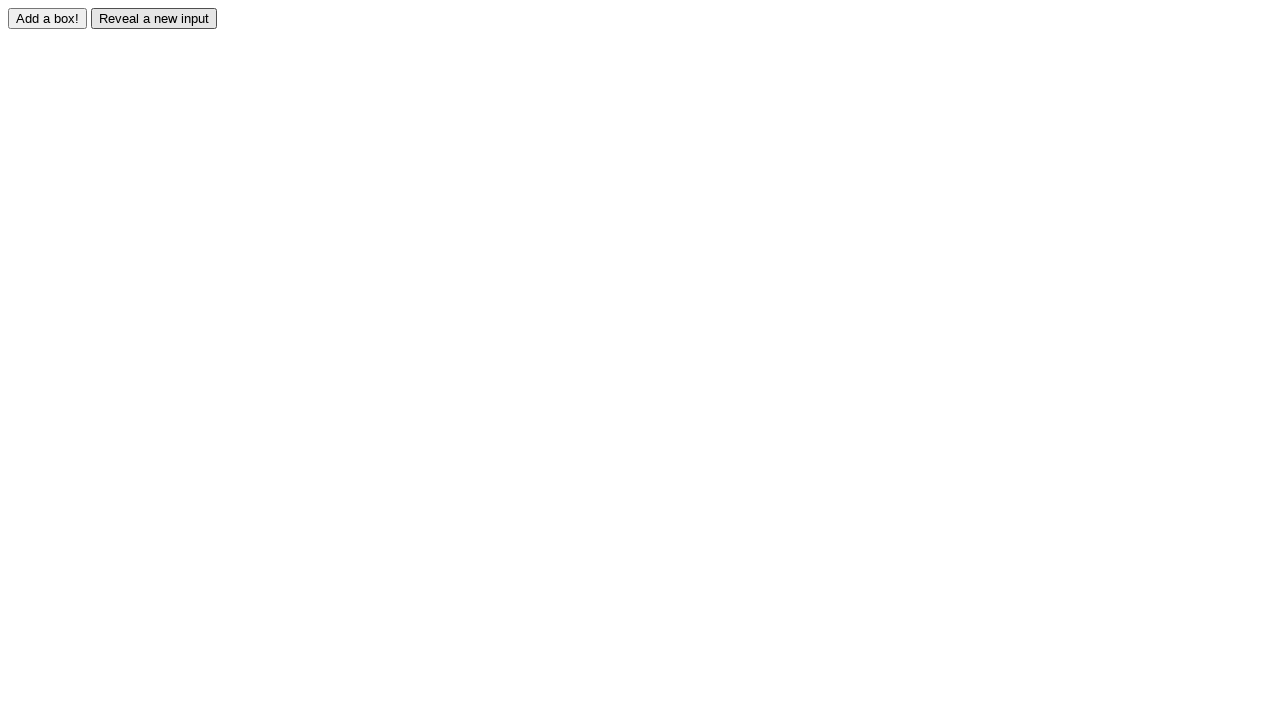

Waited for revealed input field to become visible
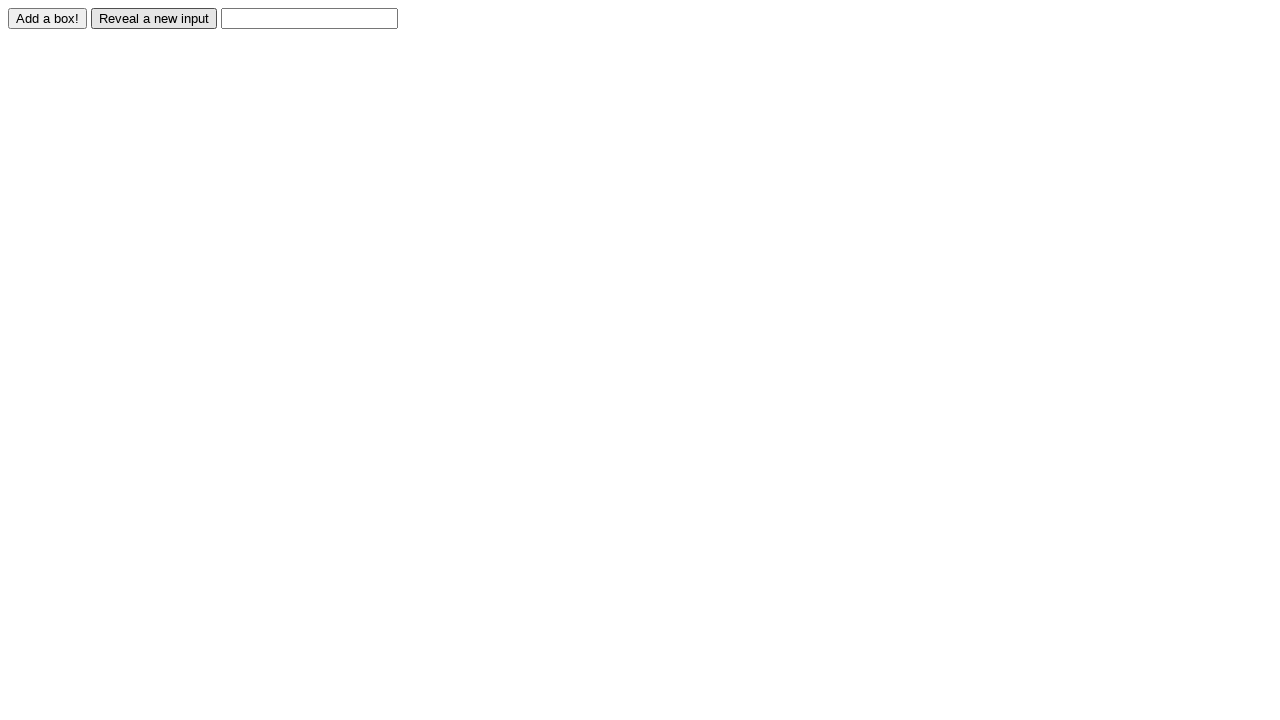

Typed 'Displayed!' into the revealed input field on #revealed
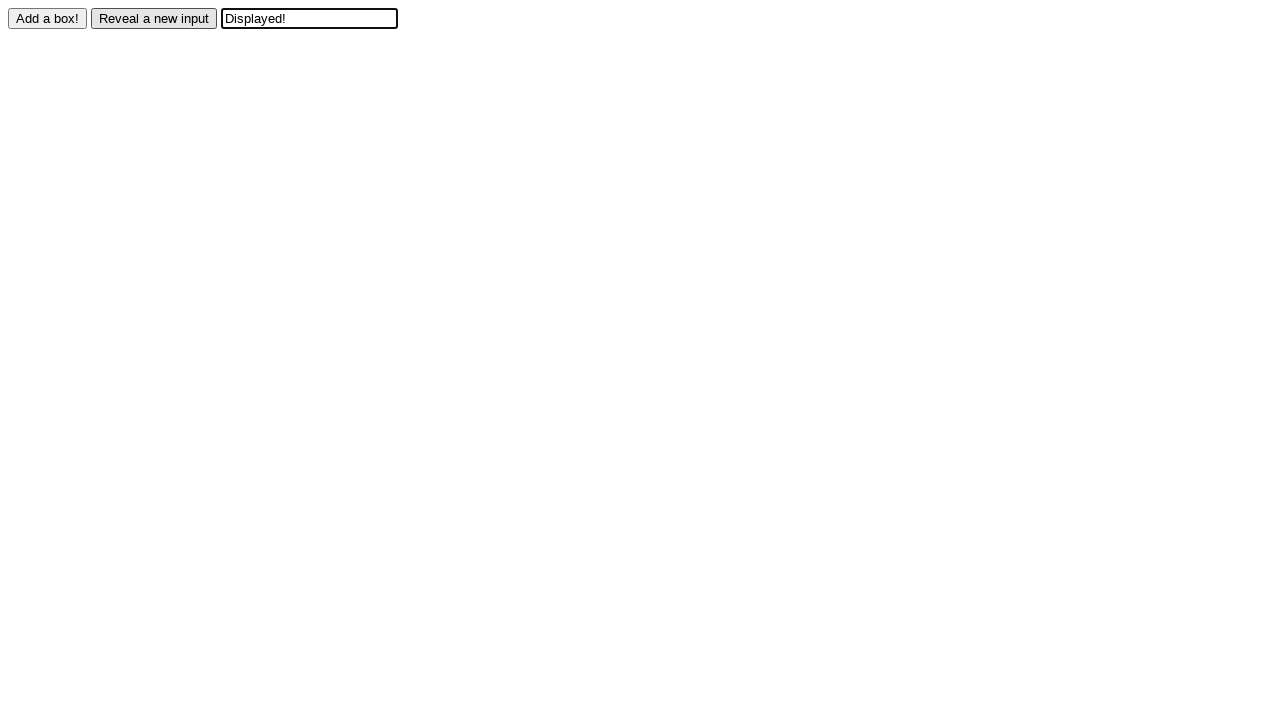

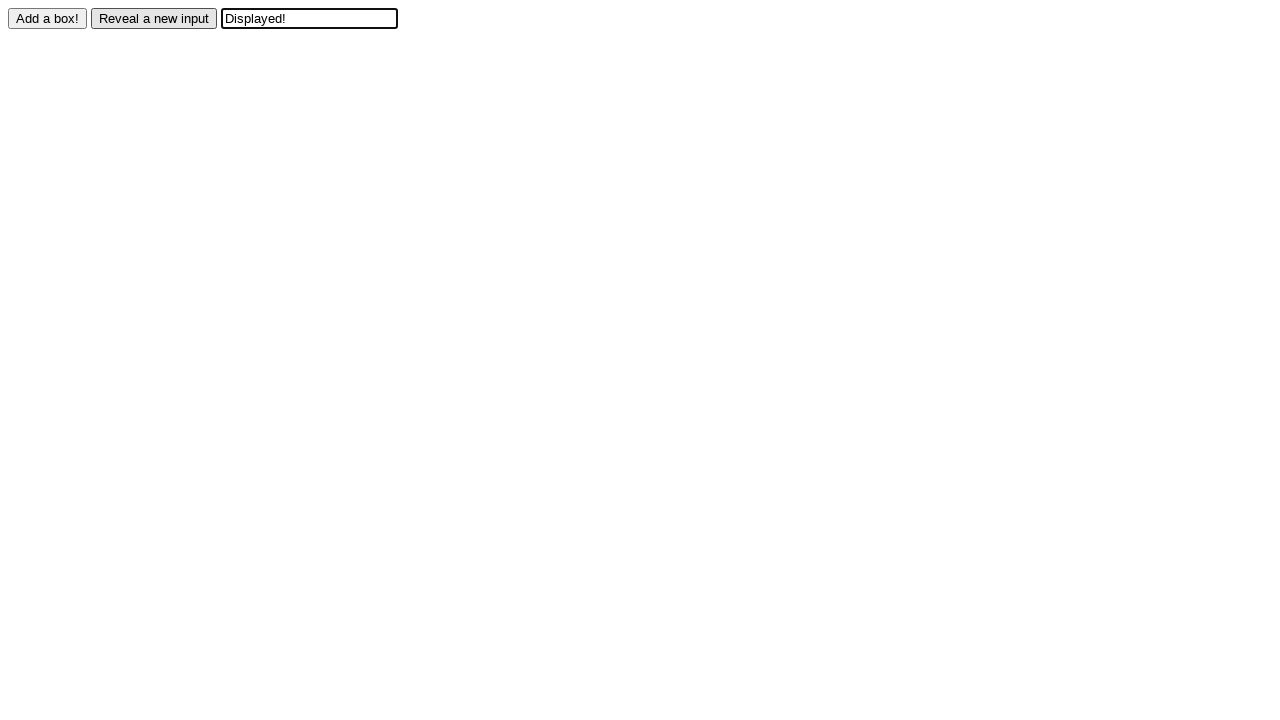